Tests window handling by clicking a link that opens a new window, extracting text from the child window, and using that text to fill a form field in the parent window

Starting URL: https://rahulshettyacademy.com/loginpagePractise/

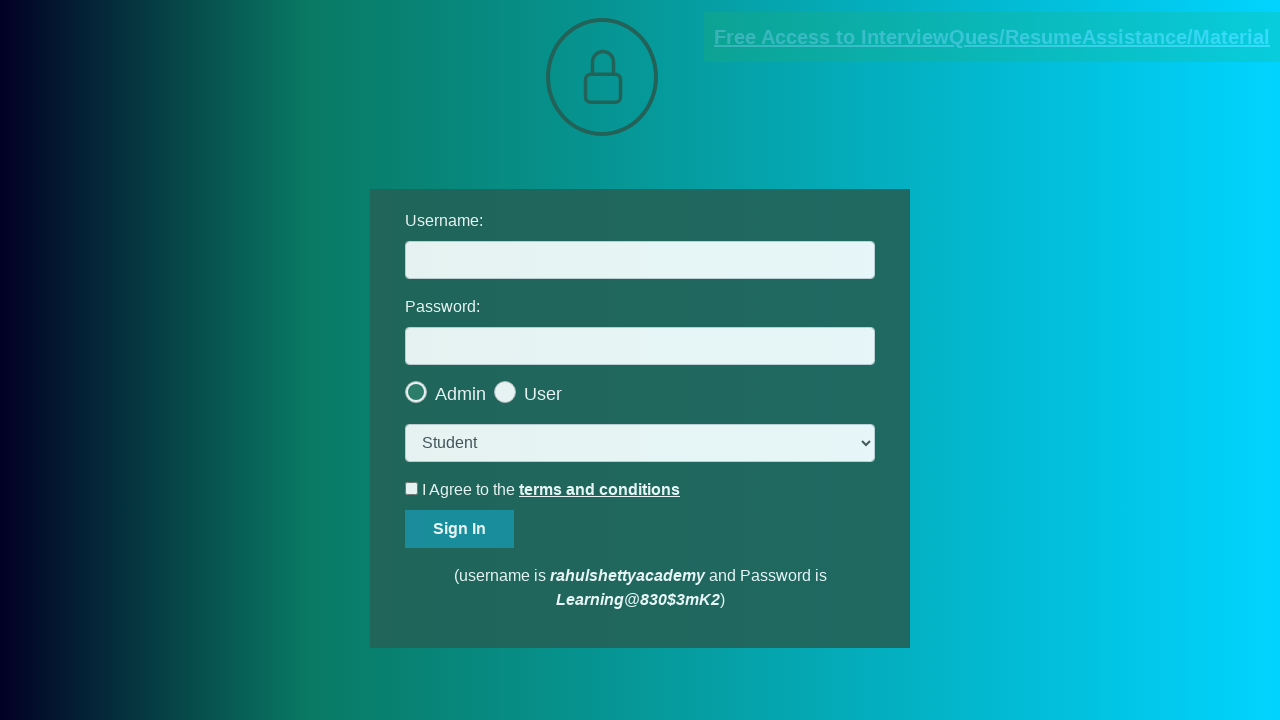

Clicked blinking text link to open new window at (992, 37) on .blinkingText
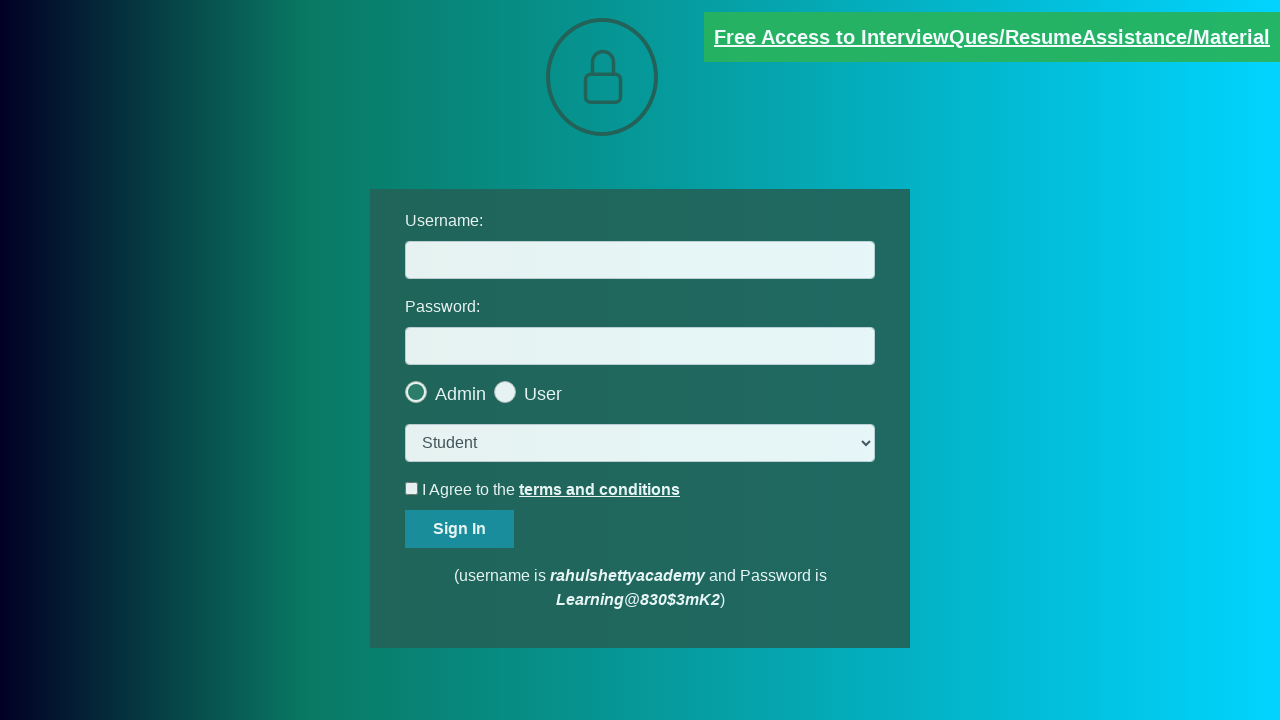

New window opened and captured
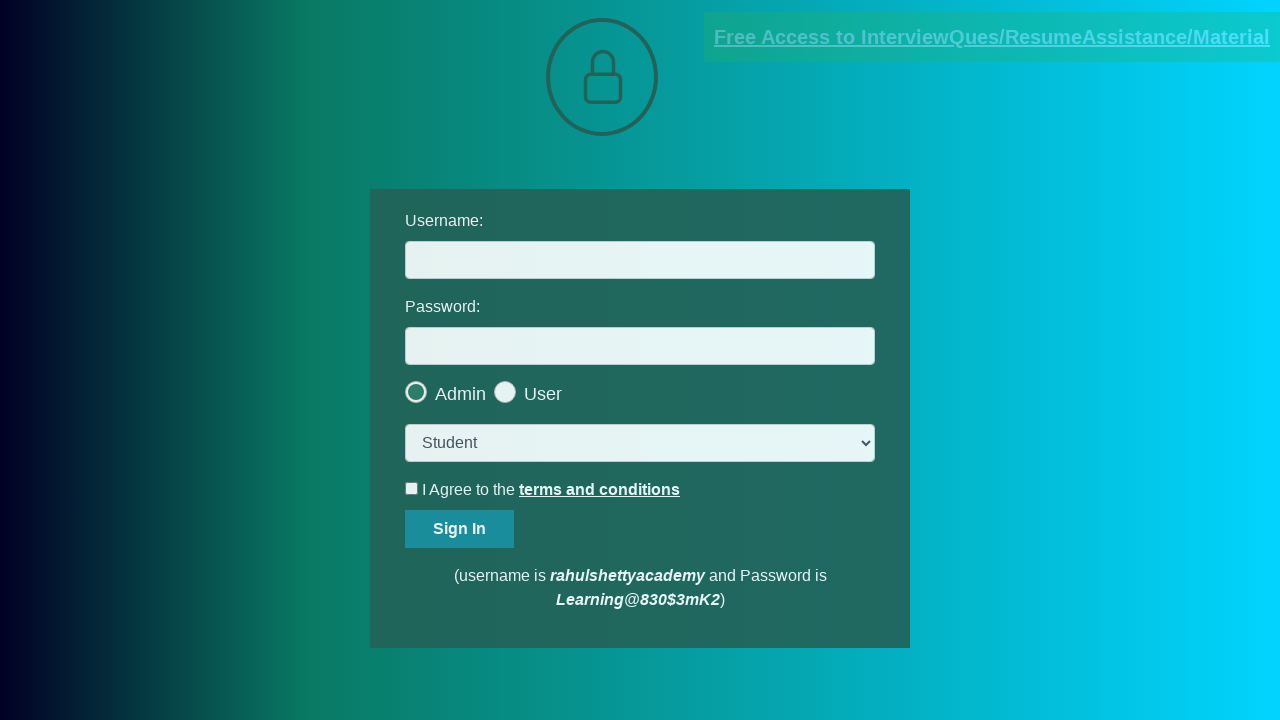

Extracted raw text from new window
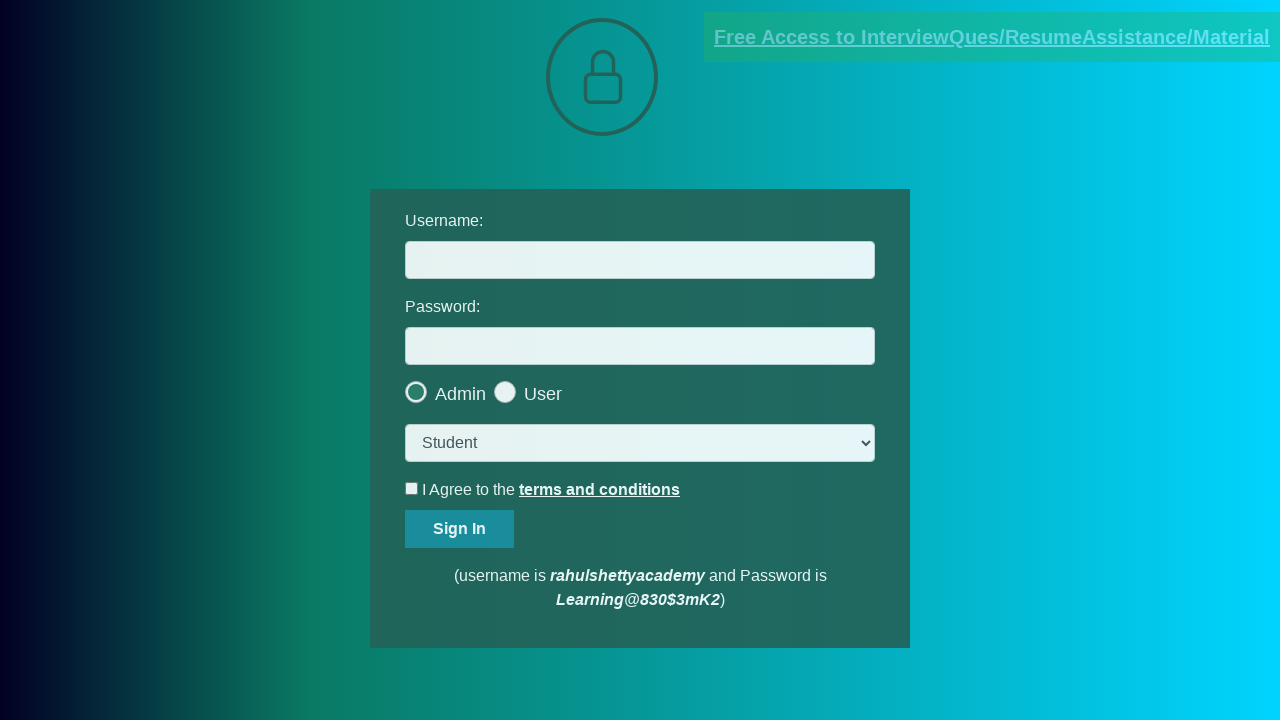

Parsed email section from text
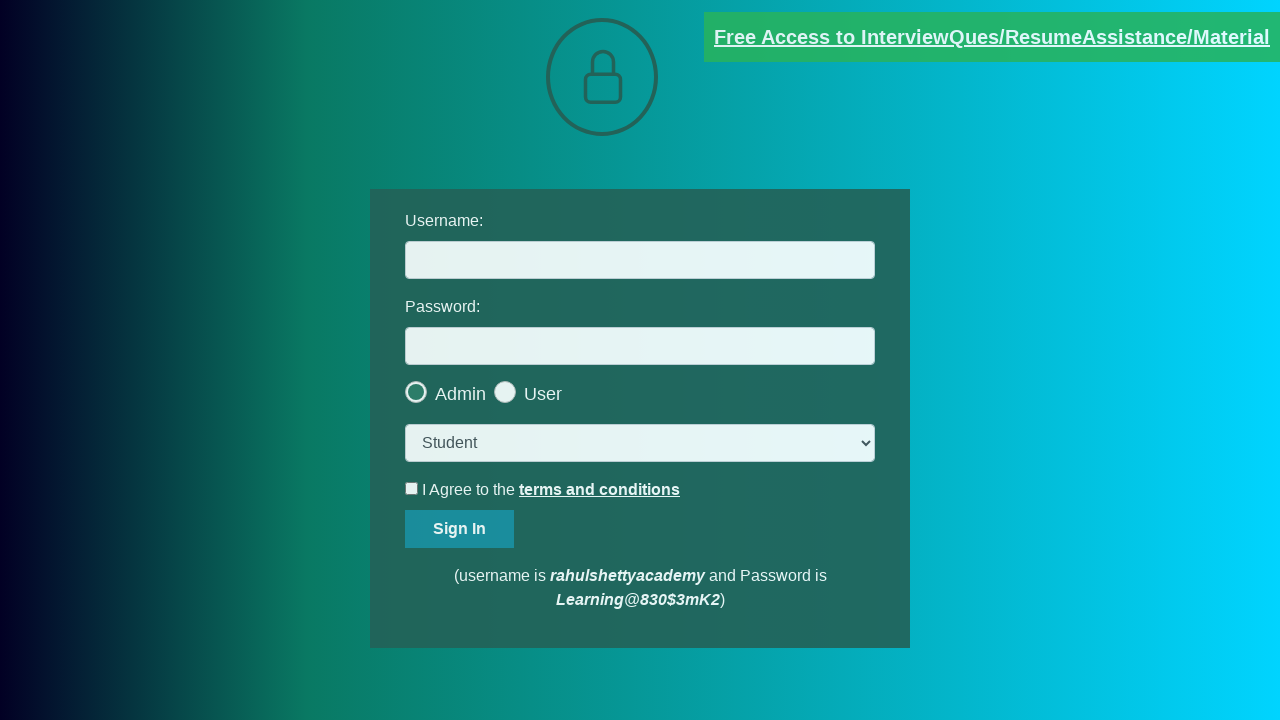

Extracted email address: mentor@rahulshettyacademy.com
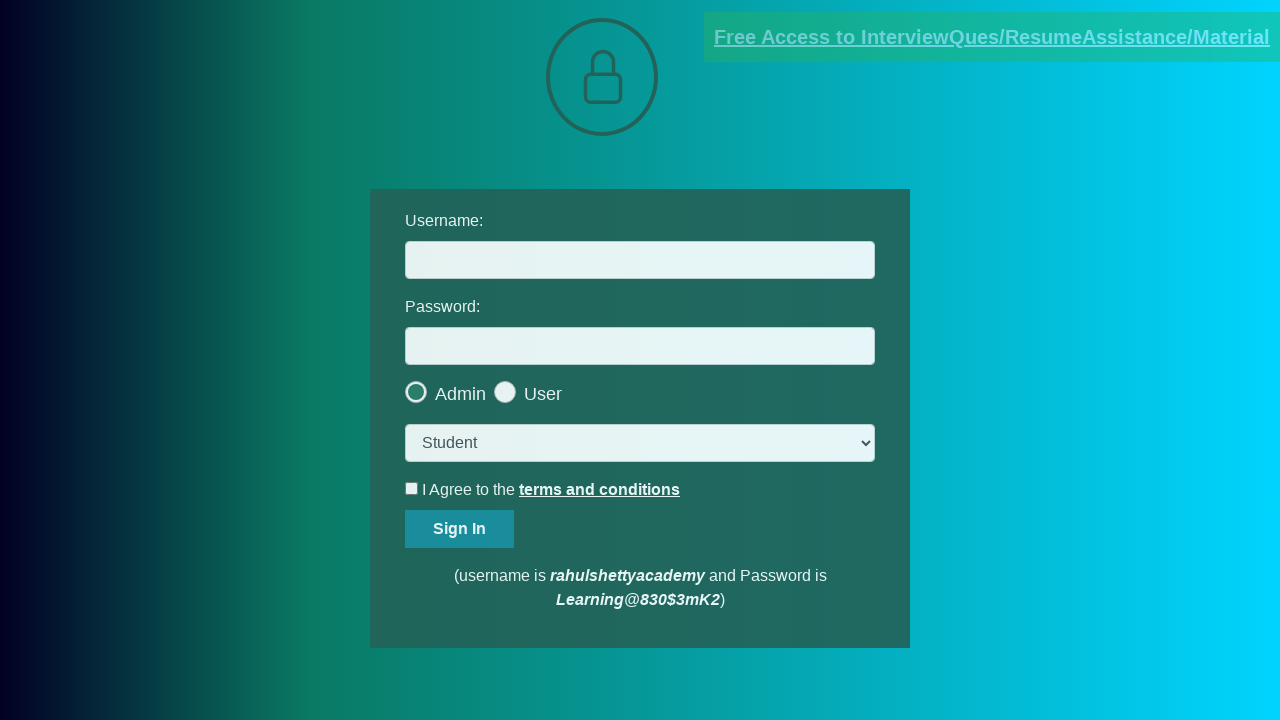

Closed new window
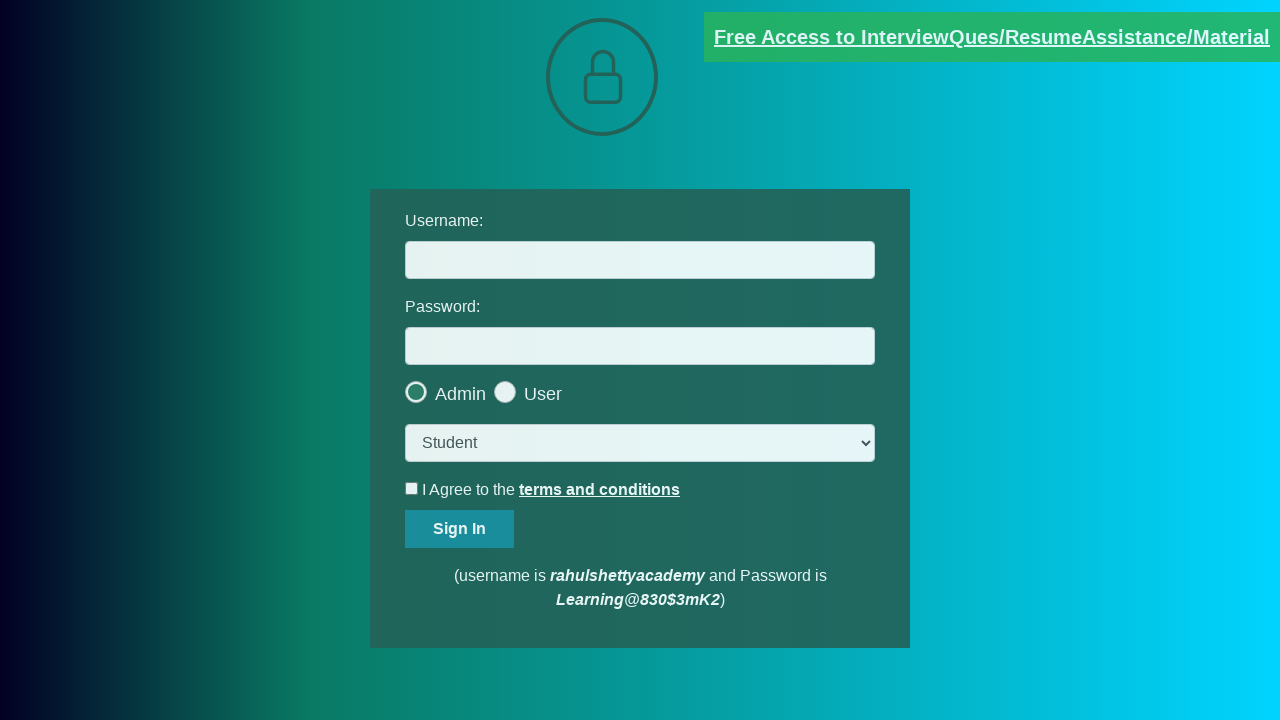

Filled username field with extracted email: mentor@rahulshettyacademy.com on #username
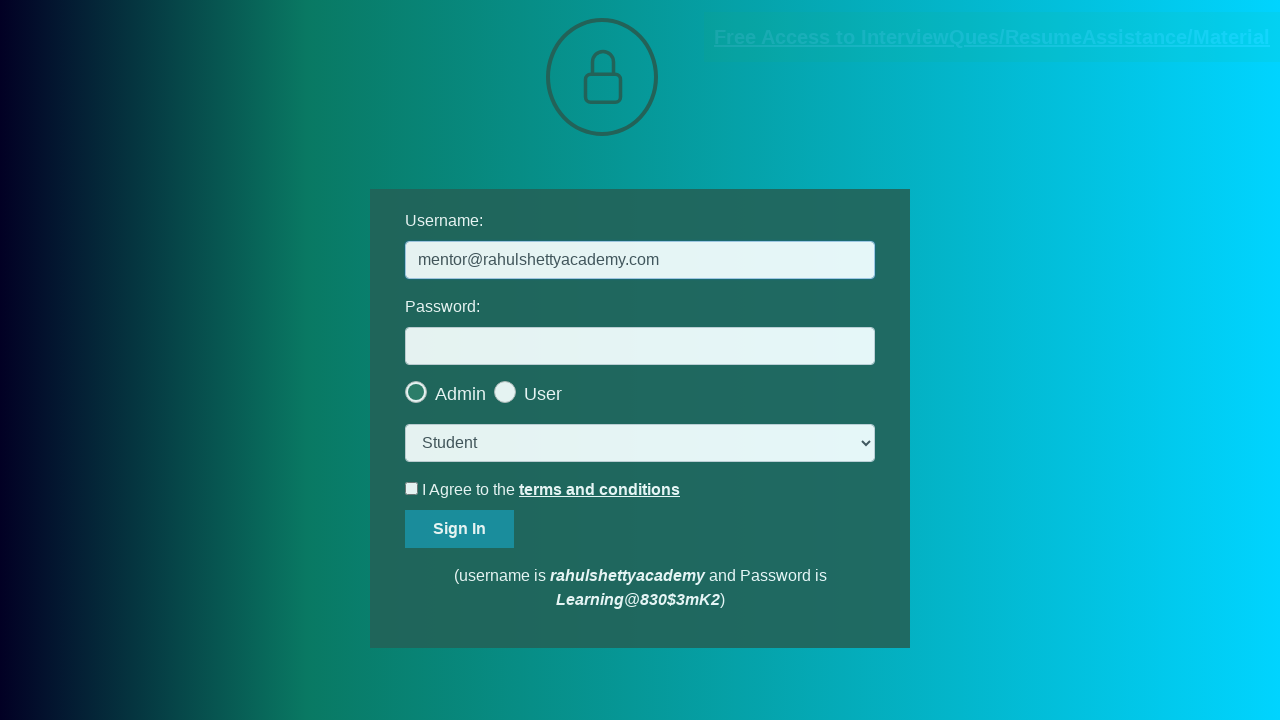

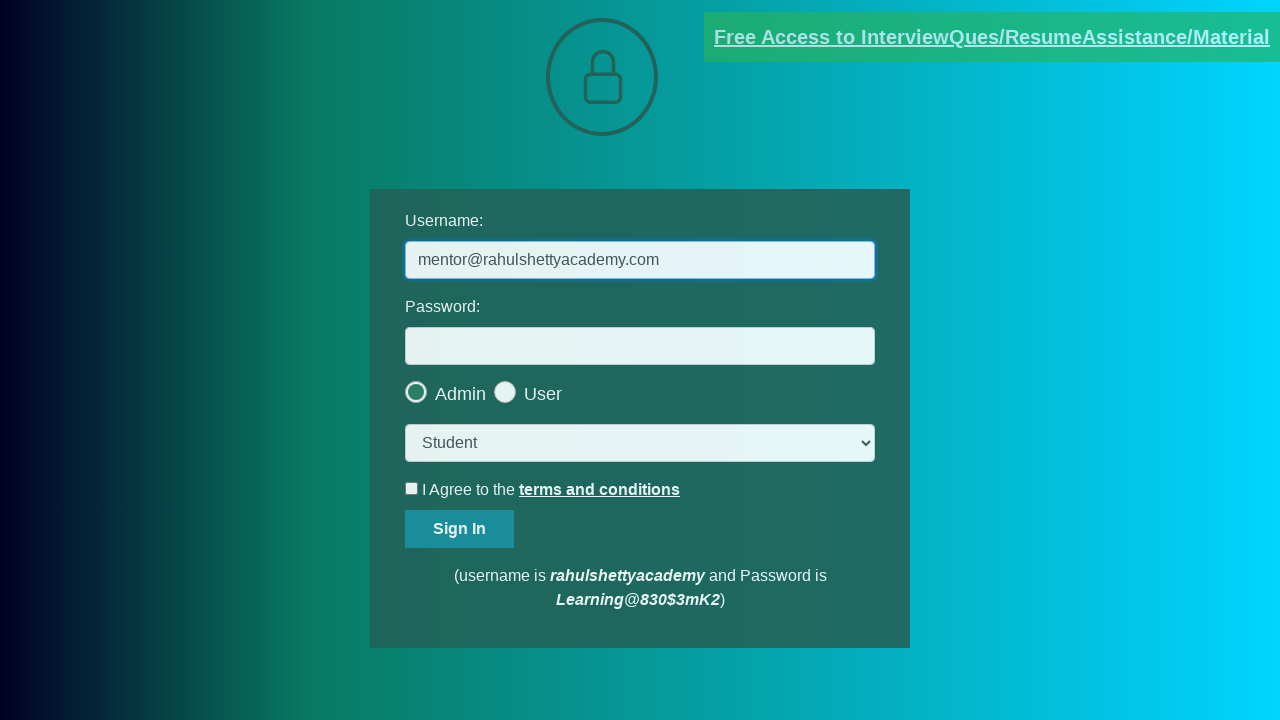